Fills out text fields in a registration form including first name, last name, and address

Starting URL: http://demo.automationtesting.in/Register.html

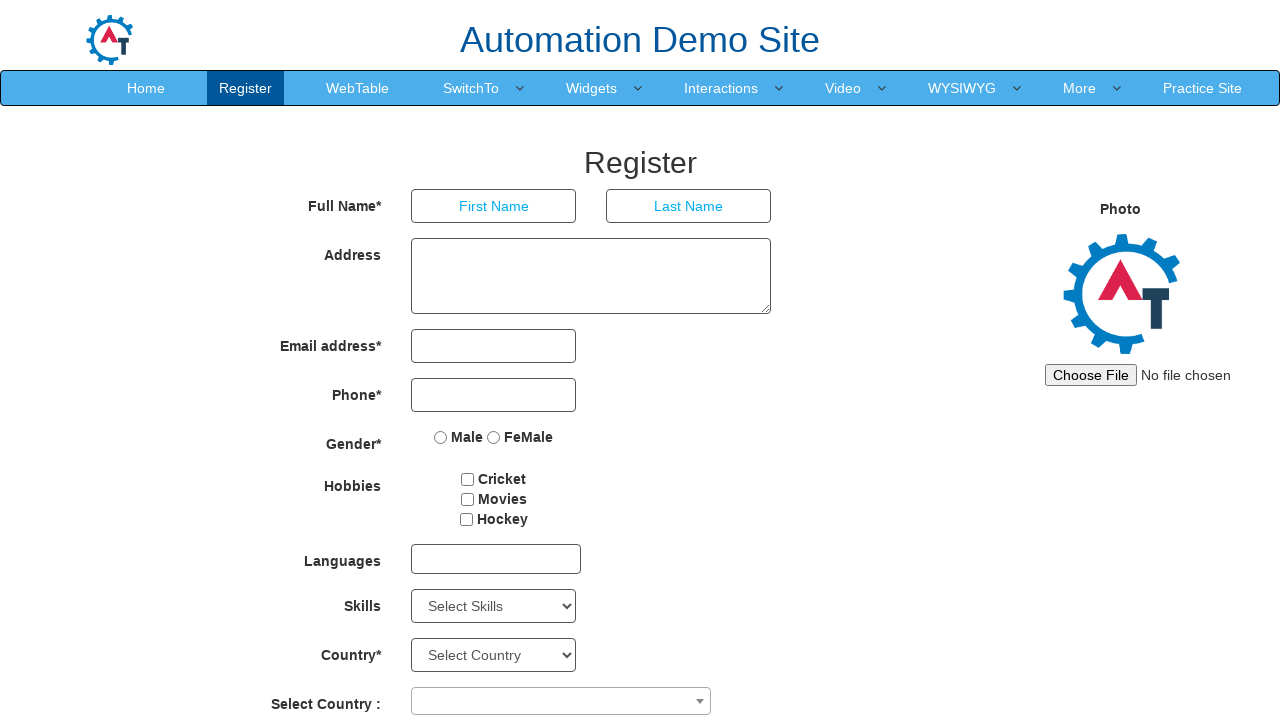

Cleared first name field on input[ng-model='FirstName']
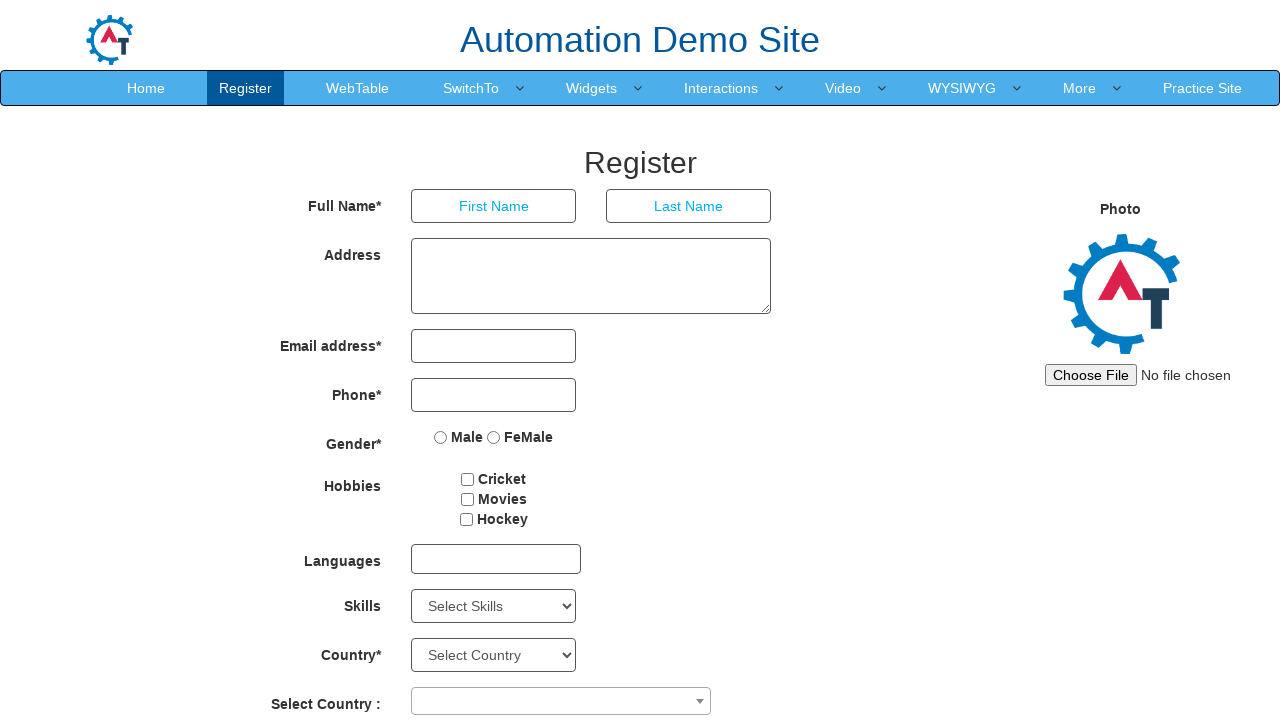

Filled first name field with 'Steve' on input[ng-model='FirstName']
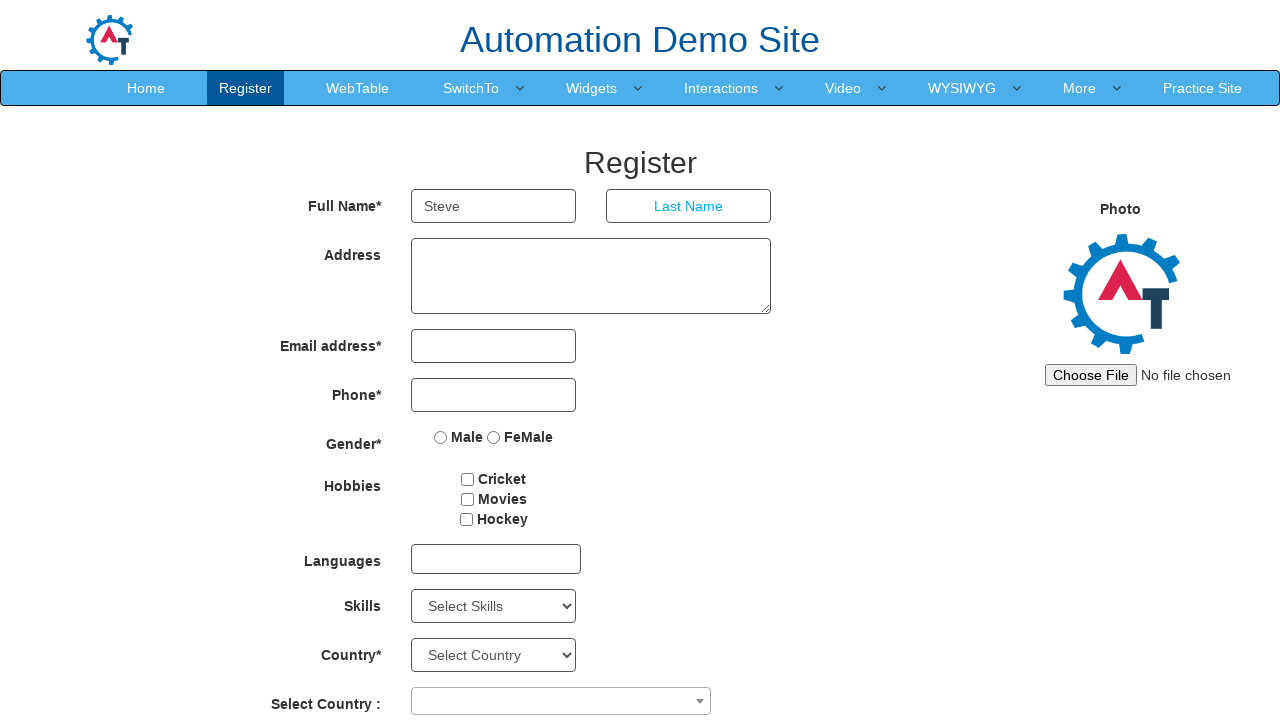

Cleared last name field on input[ng-model='LastName']
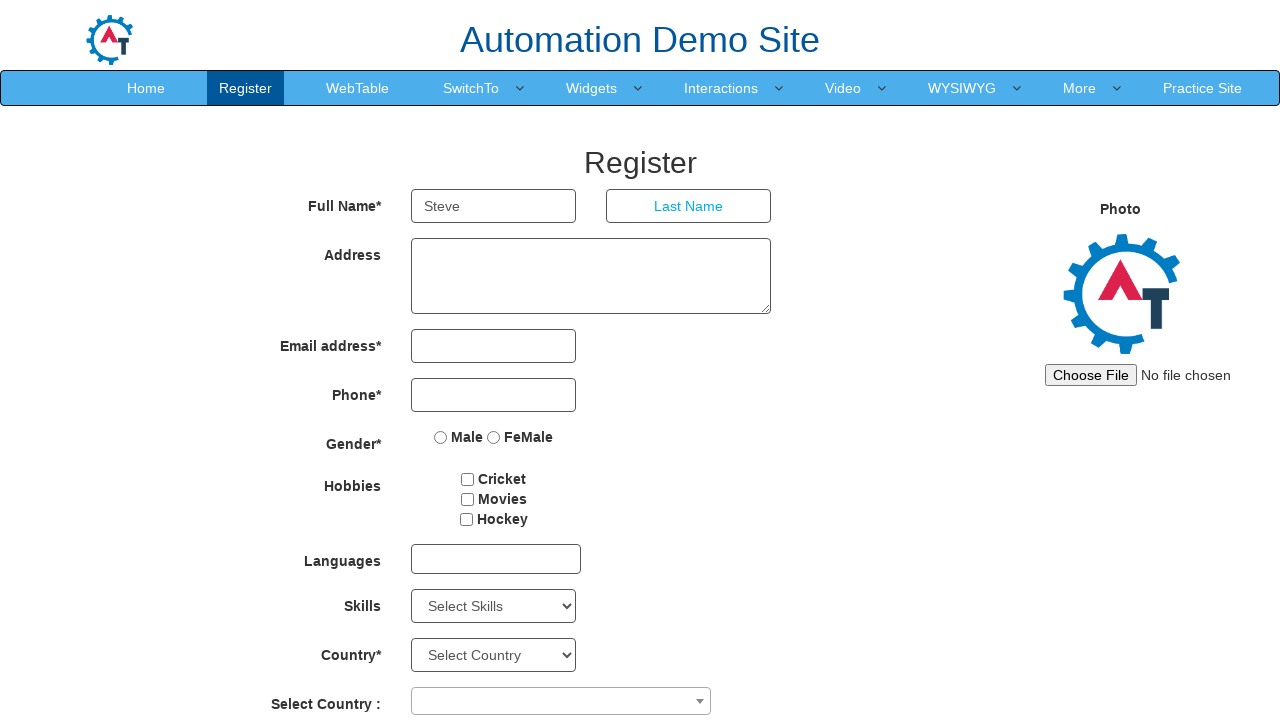

Filled last name field with 'Jones' on input[ng-model='LastName']
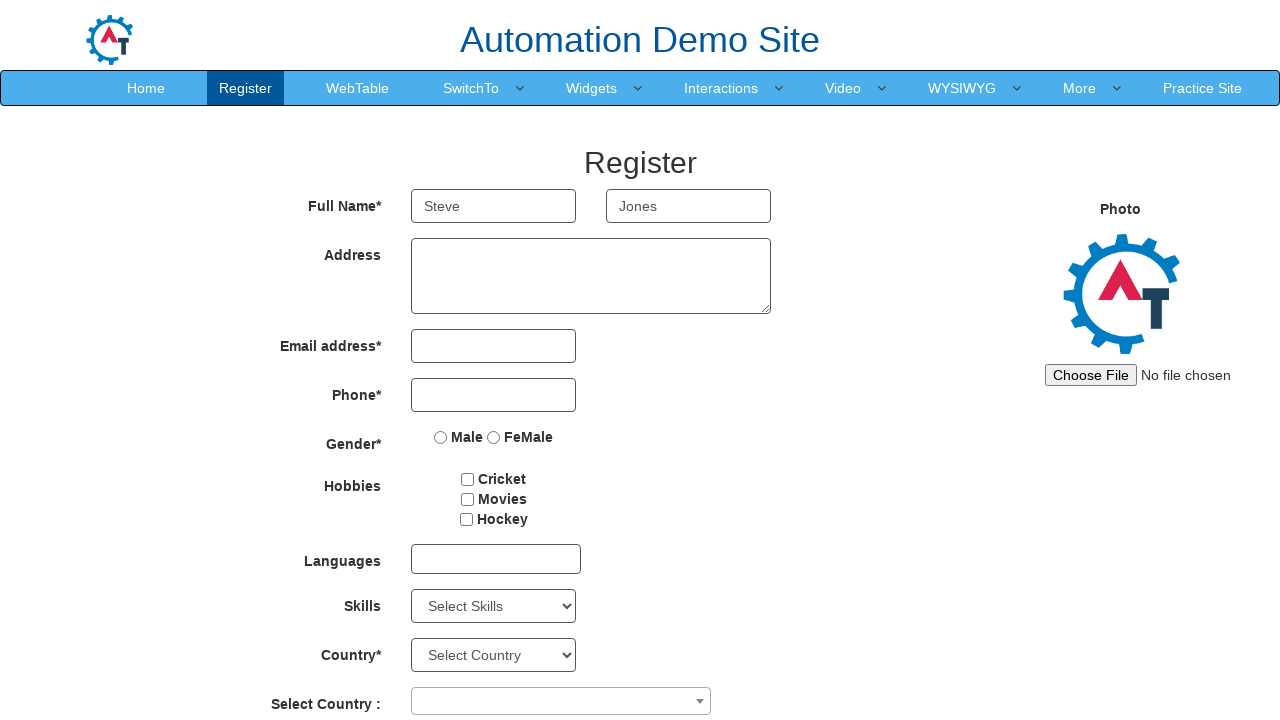

Cleared address field on textarea[ng-model='Adress']
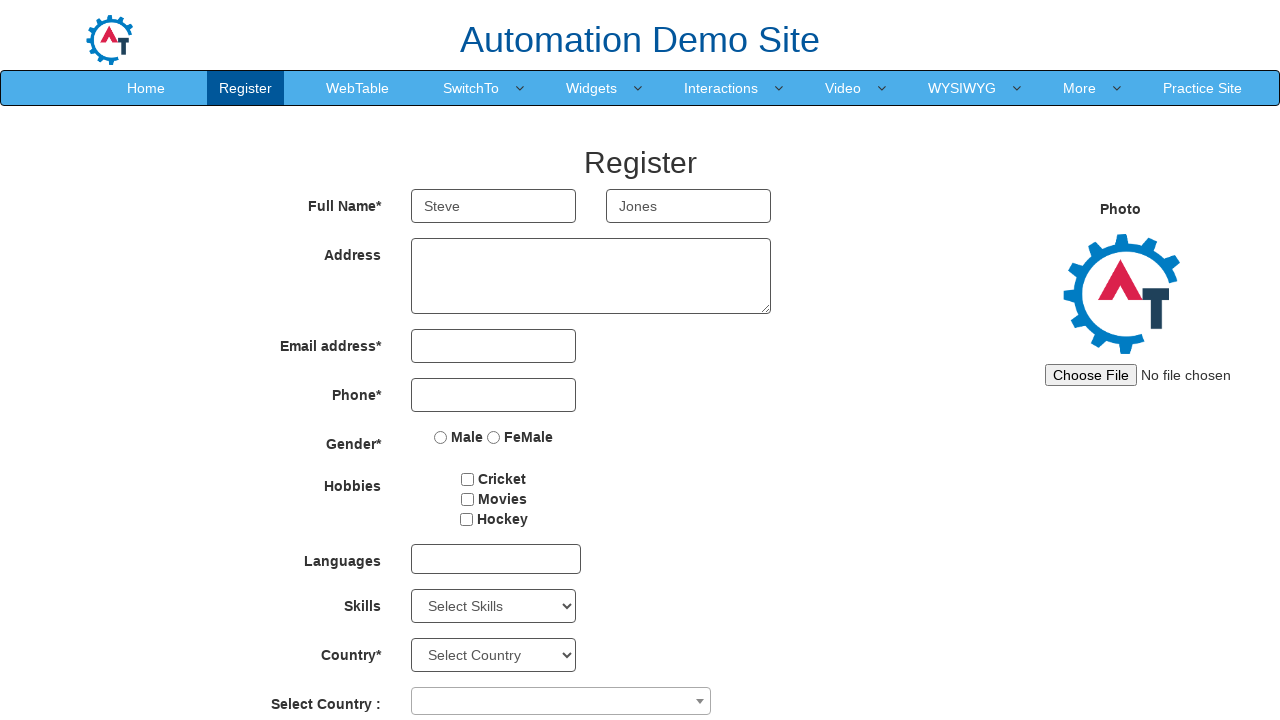

Filled address field with 'Sample testing addresss' on textarea[ng-model='Adress']
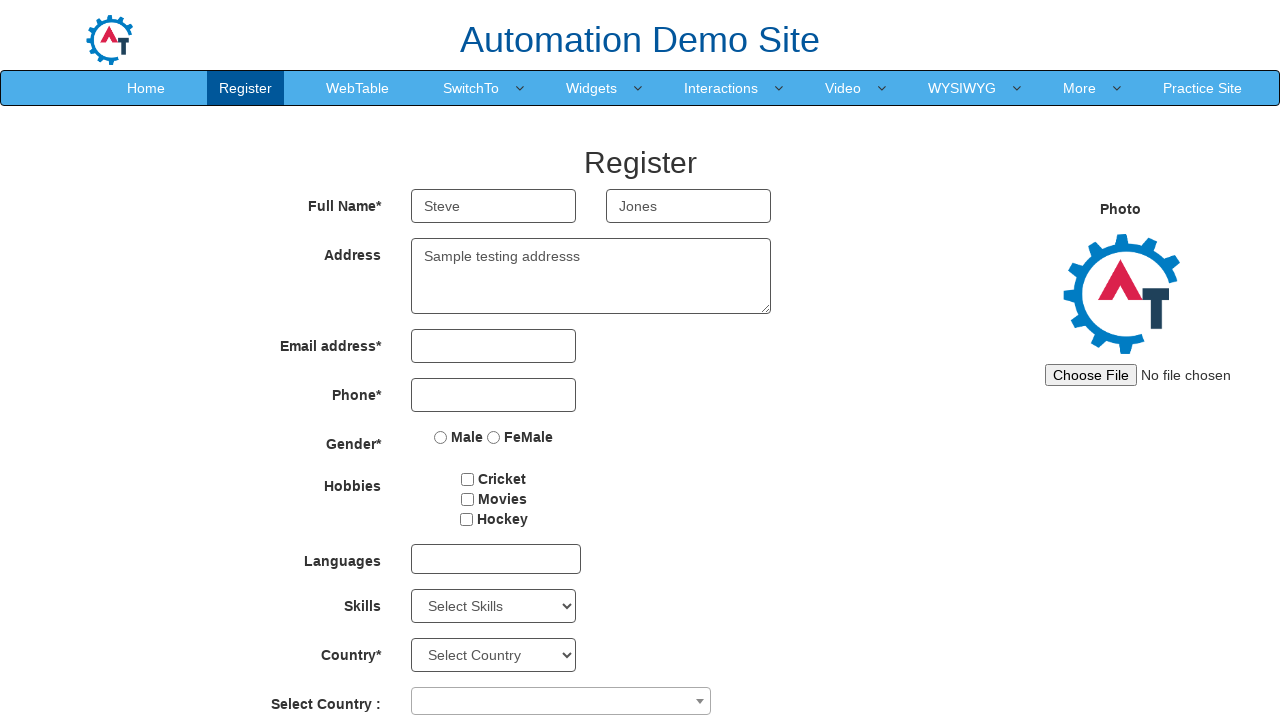

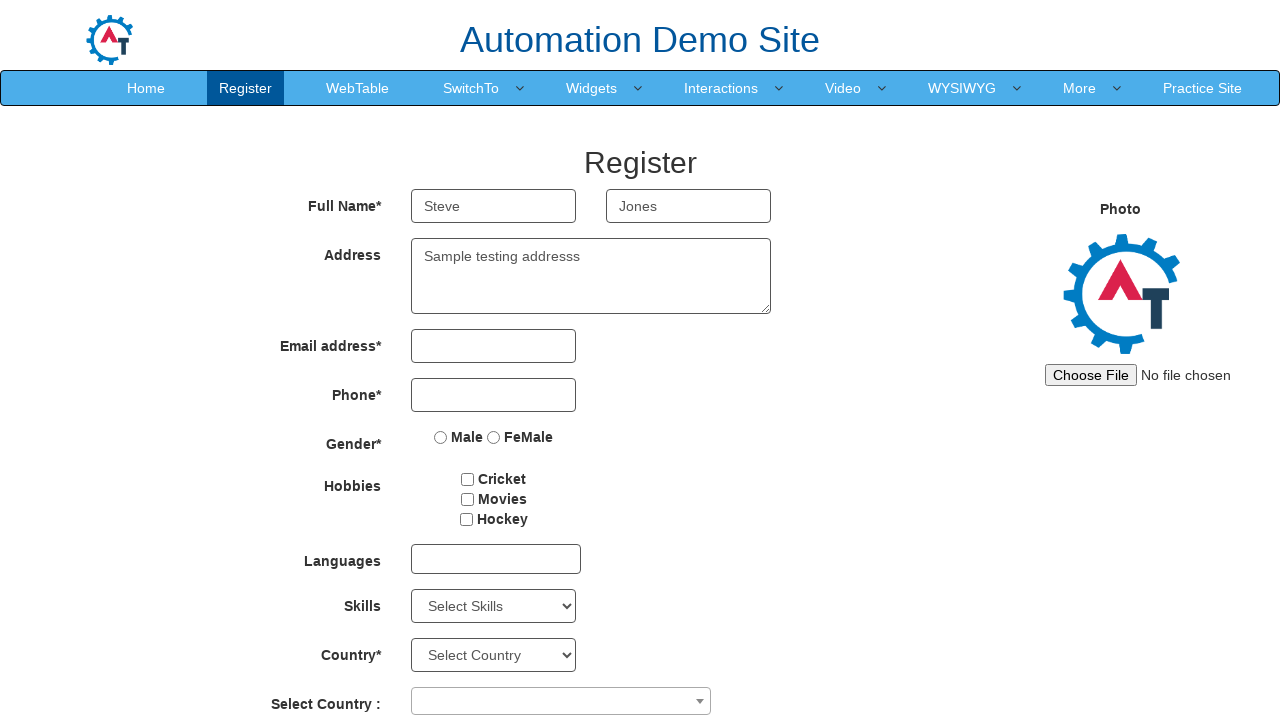